Tests dropdown selection by choosing JavaScript API option from preferred interface select

Starting URL: https://devexpress.github.io/testcafe/example/

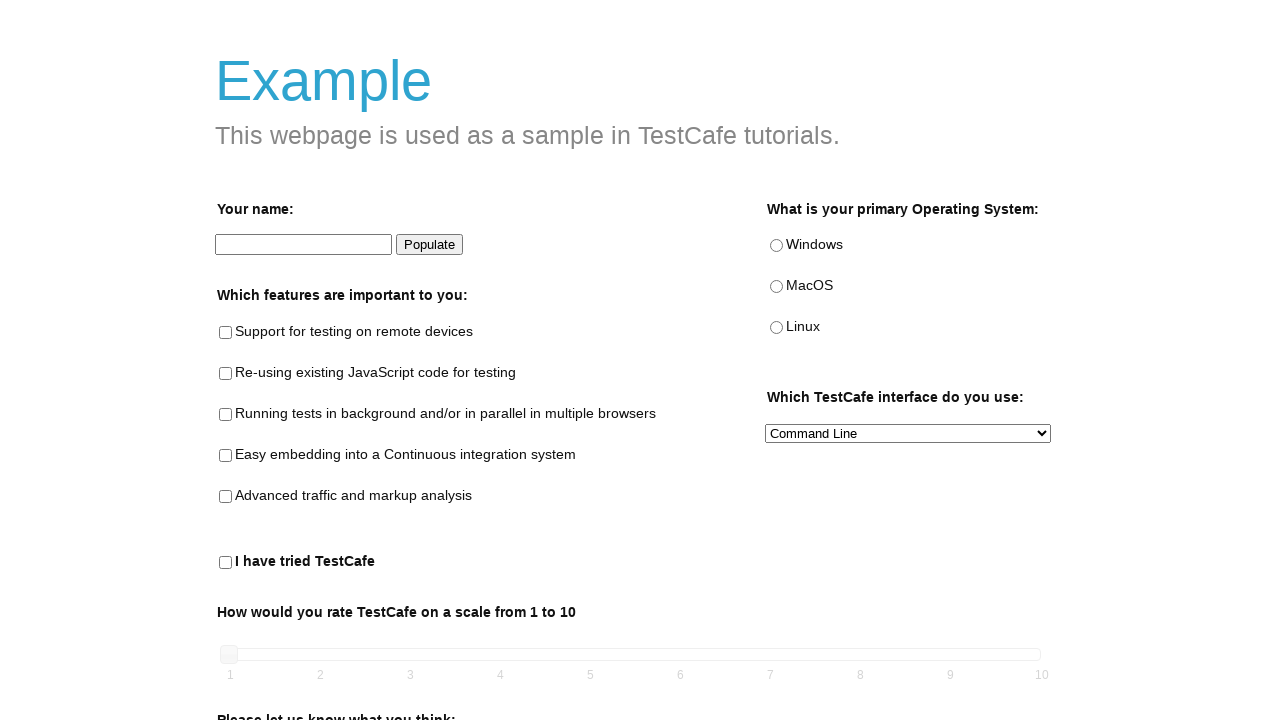

Selected 'JavaScript API' from preferred interface dropdown on internal:testid=[data-testid="preferred-interface-select"s]
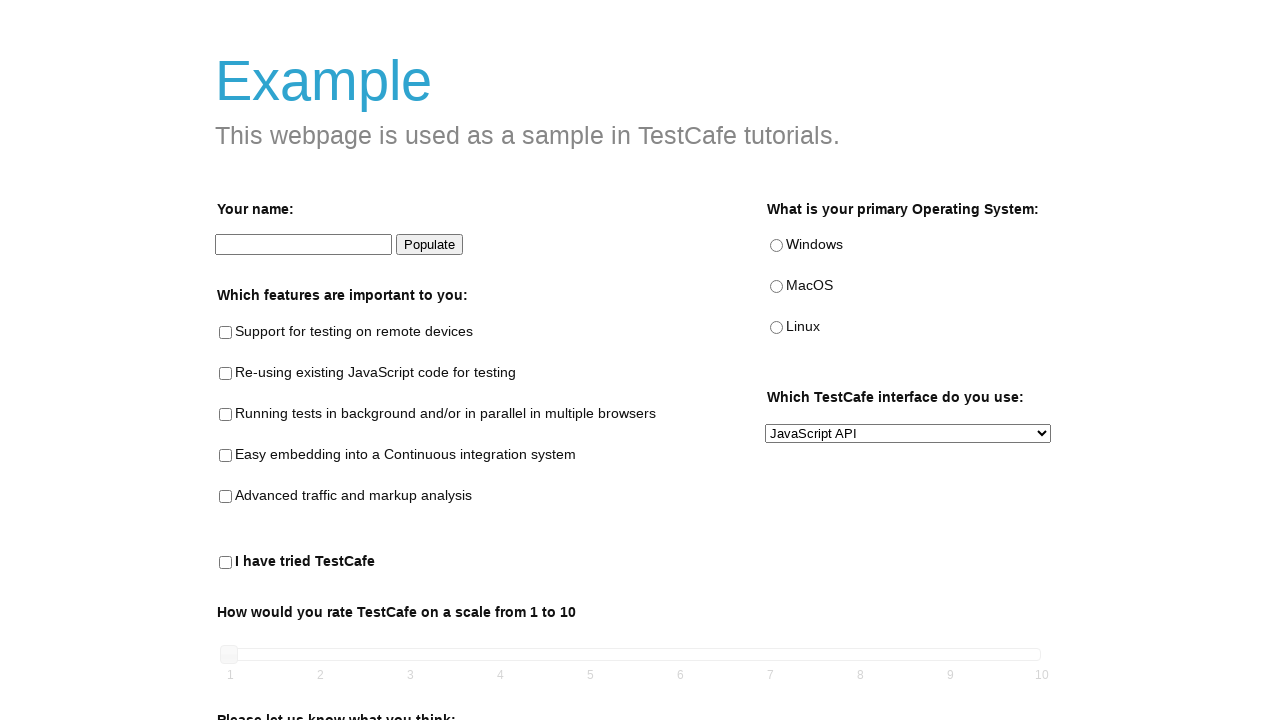

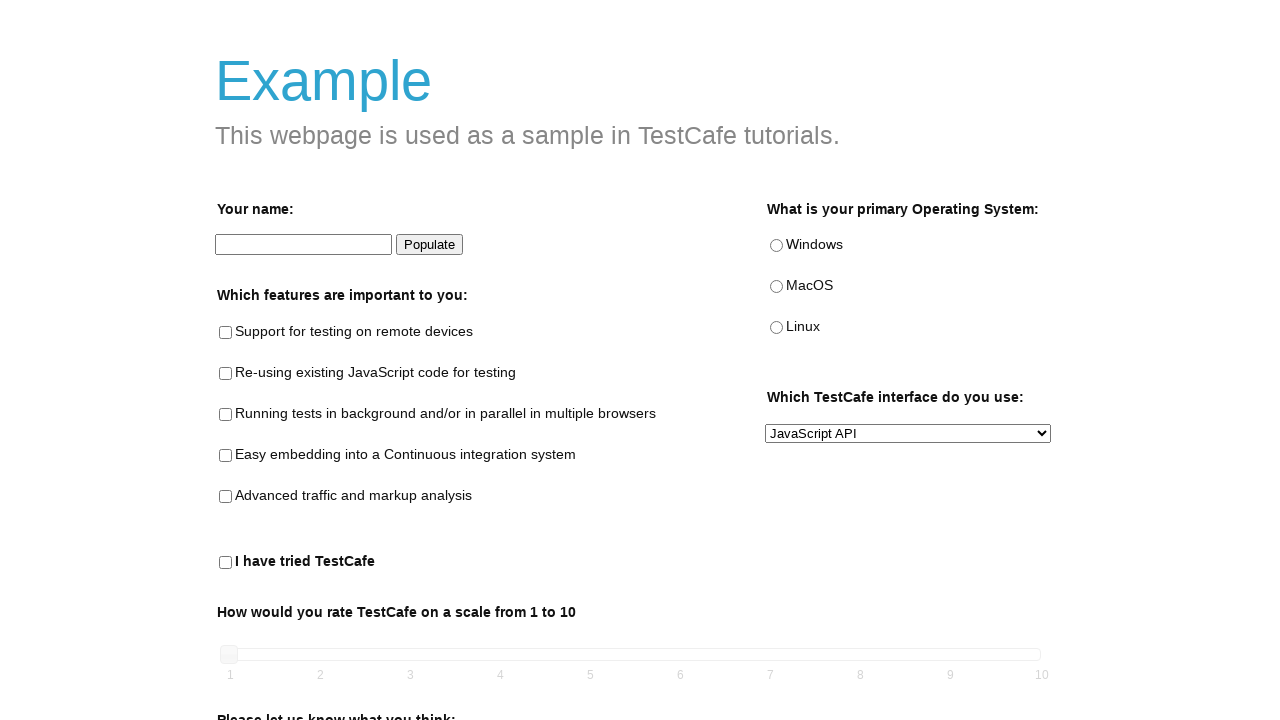